Tests double-clicking a button and verifying the double-click message appears

Starting URL: https://demoqa.com/buttons

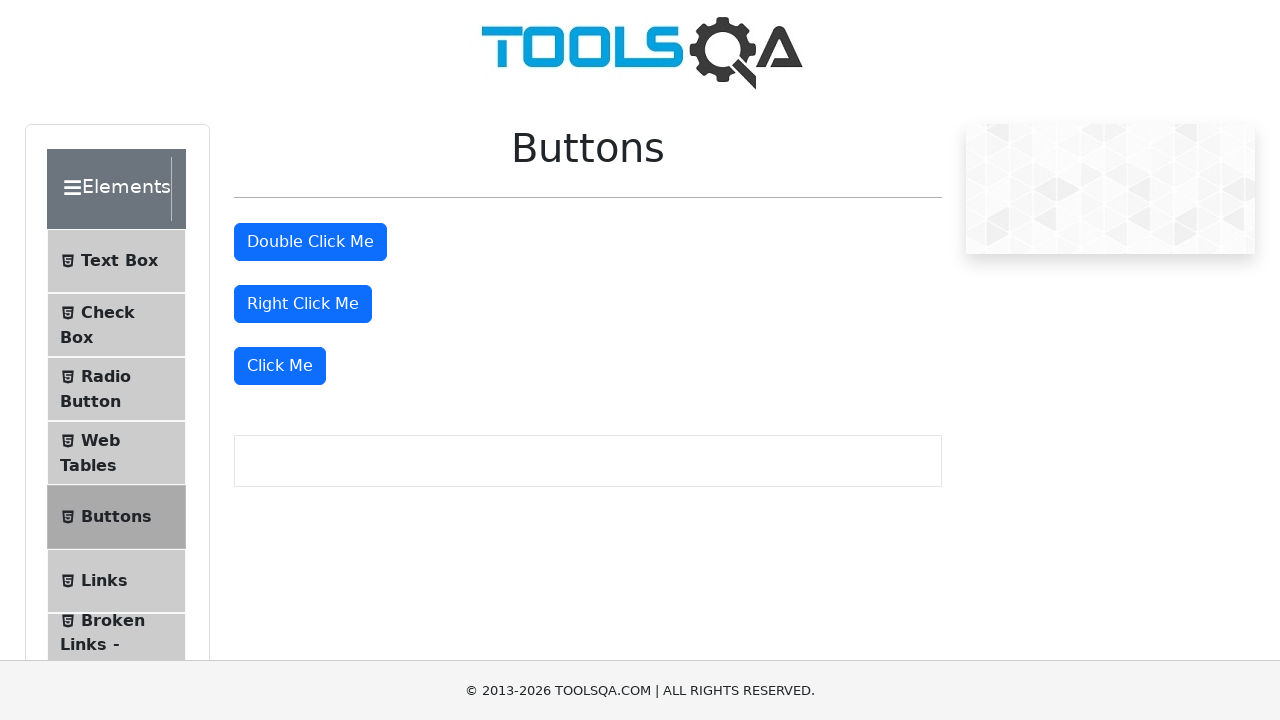

Scrolled double-click button into view
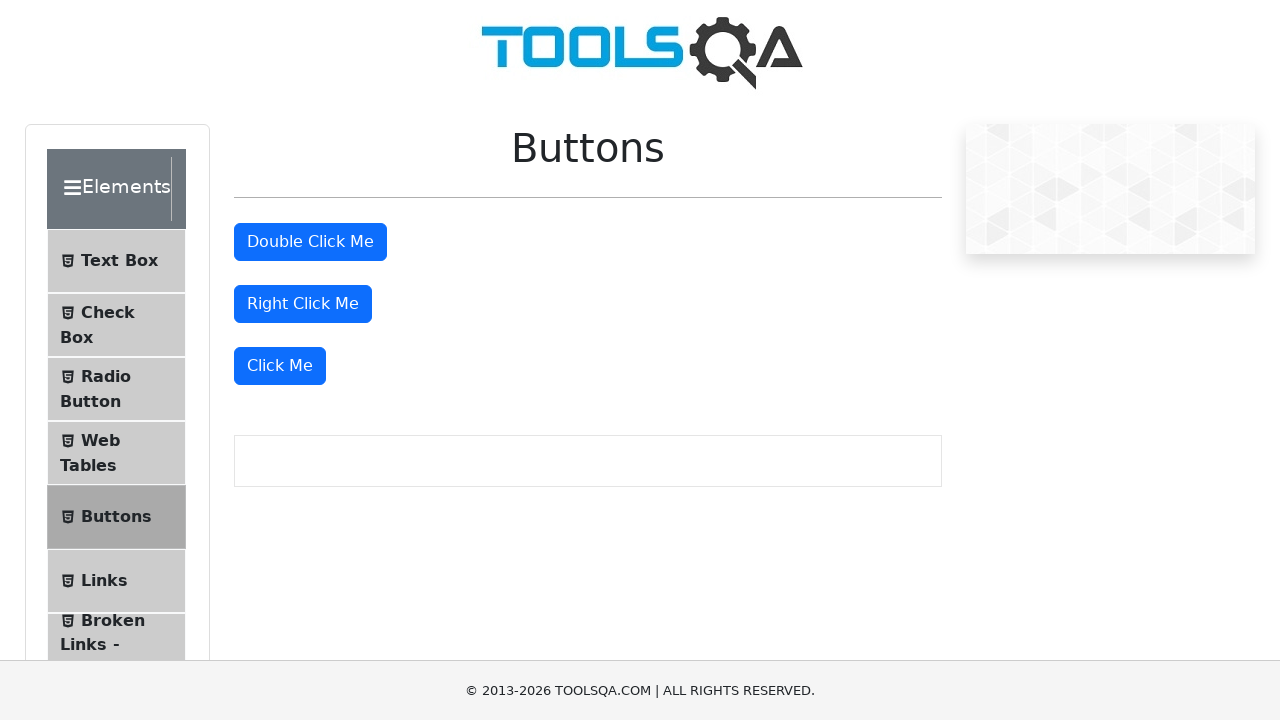

Double-clicked the button element at (310, 242) on #doubleClickBtn
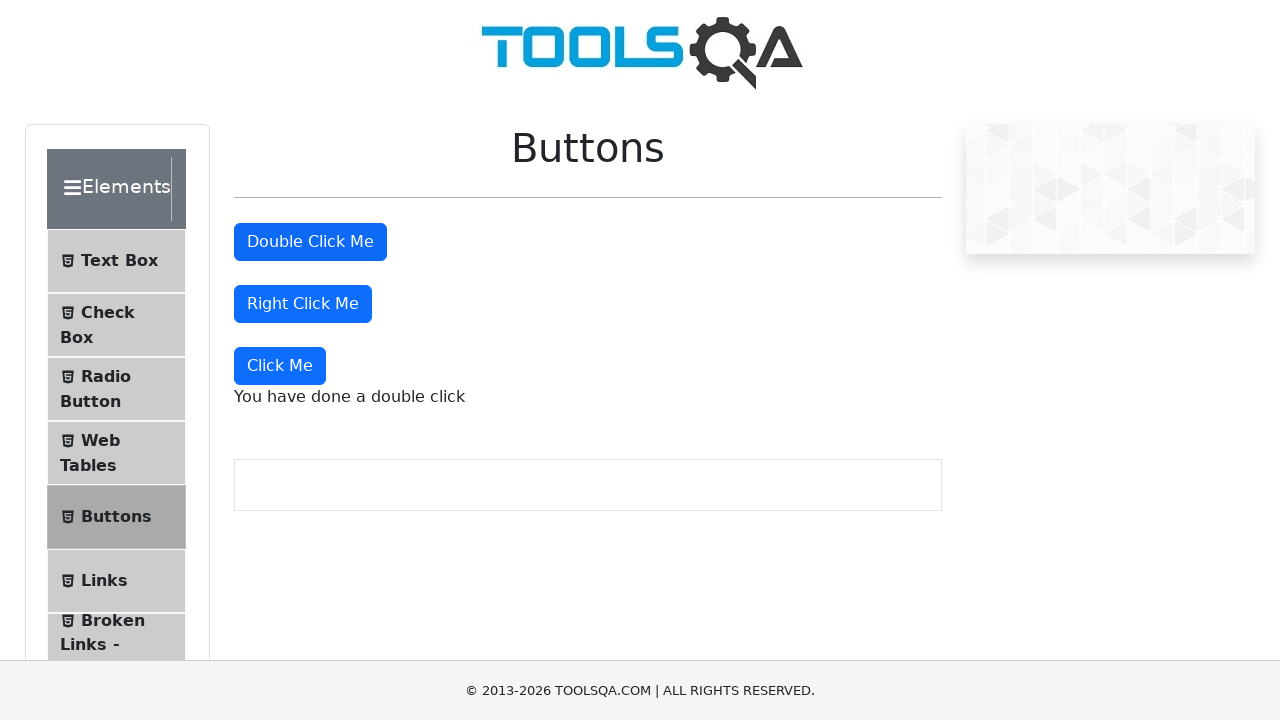

Double-click message appeared on page
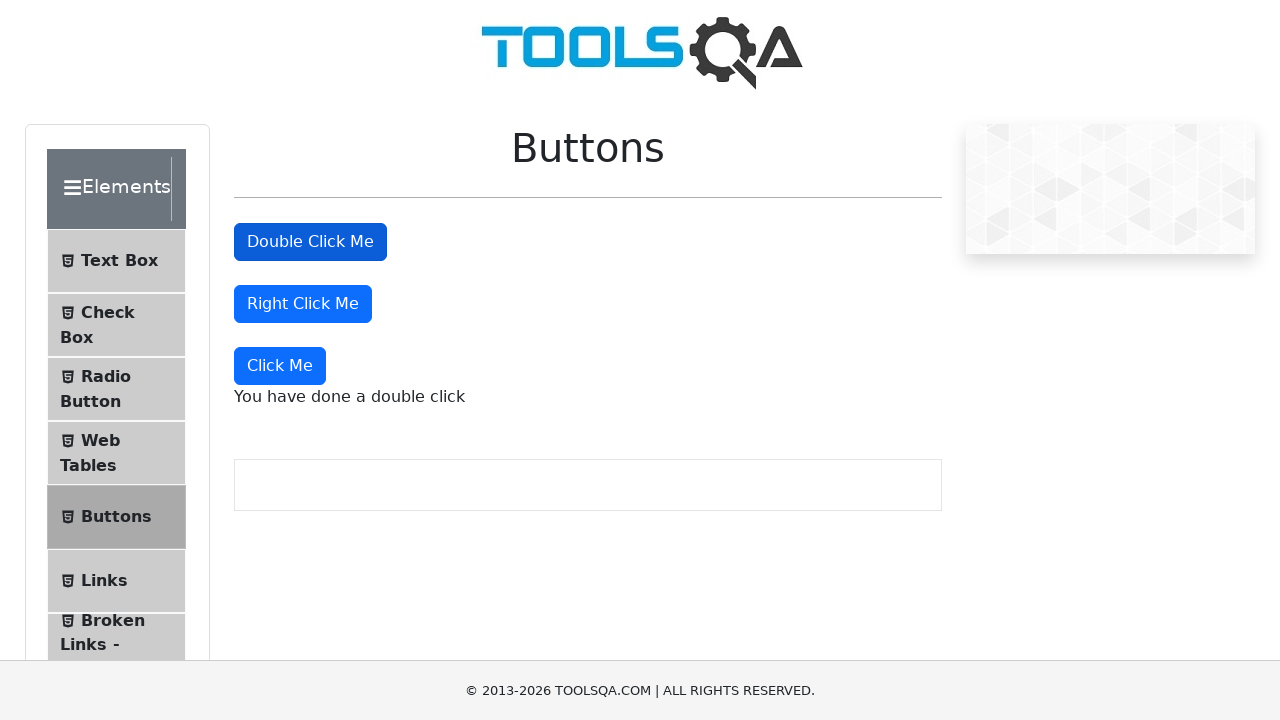

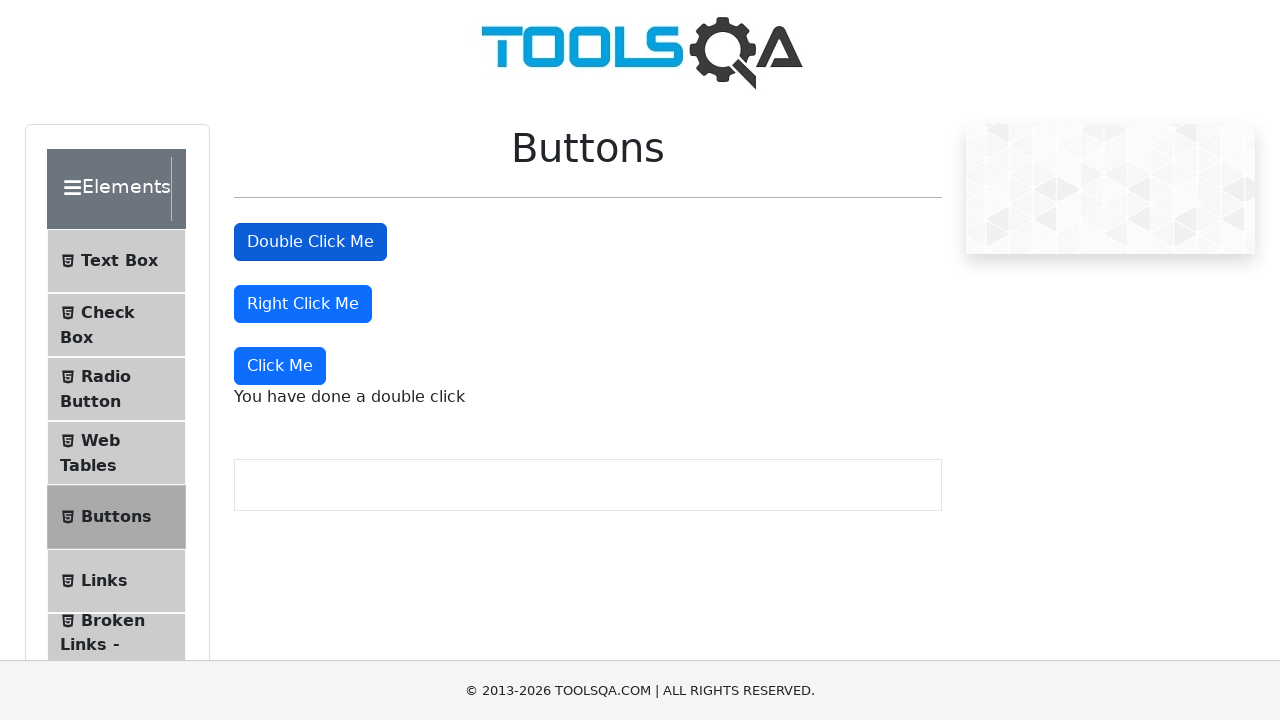